Tests sorting the "Due" column in descending order by clicking the column header twice and verifying the values are sorted from highest to lowest

Starting URL: http://the-internet.herokuapp.com/tables

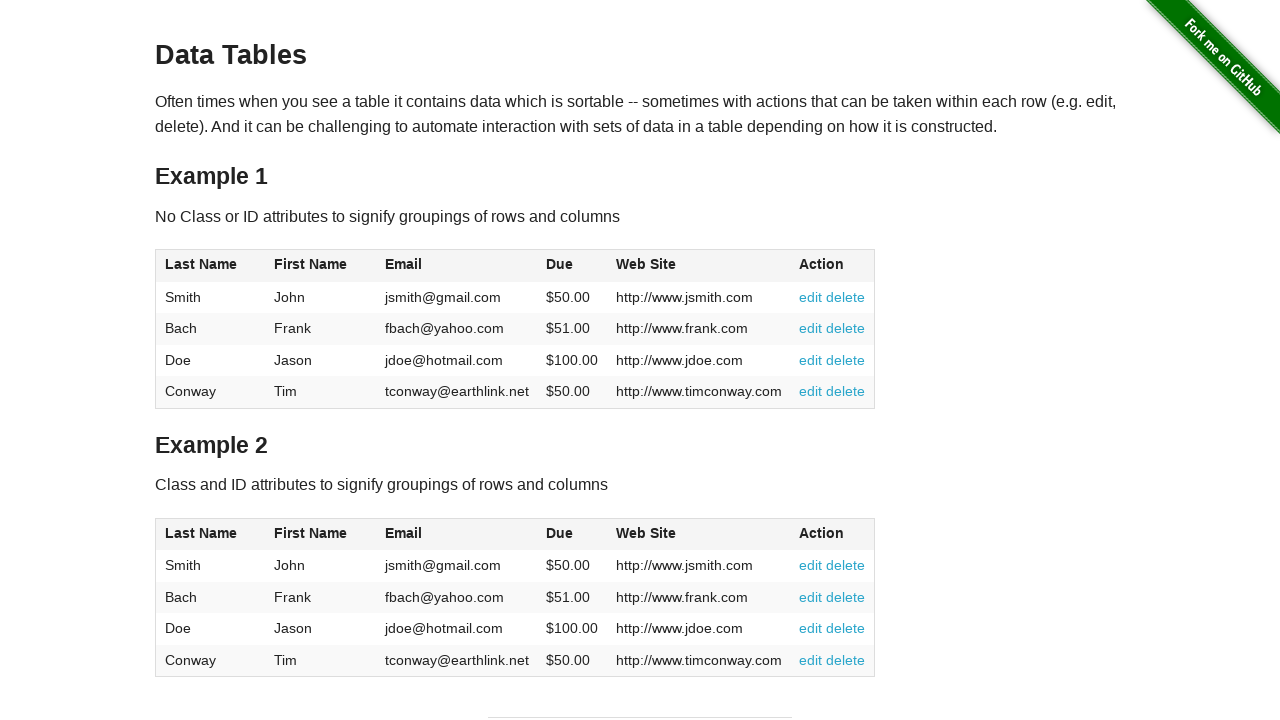

Clicked Due column header first time at (572, 266) on #table1 thead tr th:nth-of-type(4)
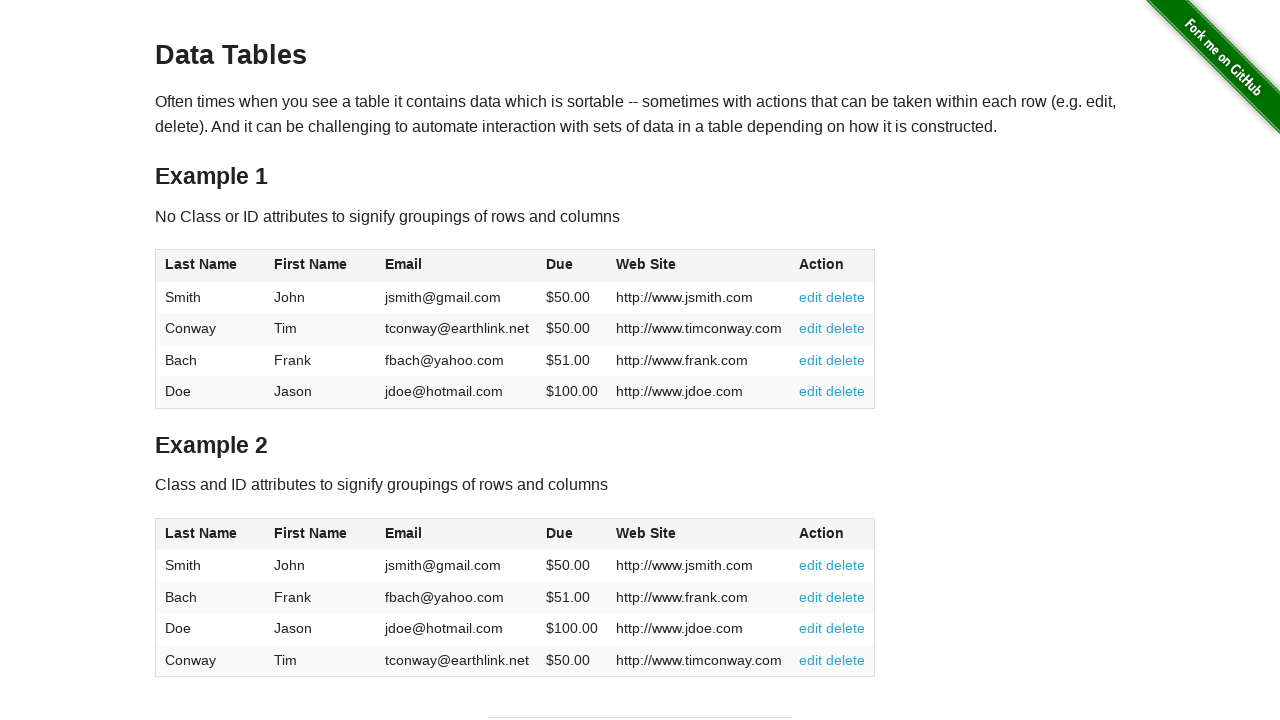

Clicked Due column header second time to sort descending at (572, 266) on #table1 thead tr th:nth-of-type(4)
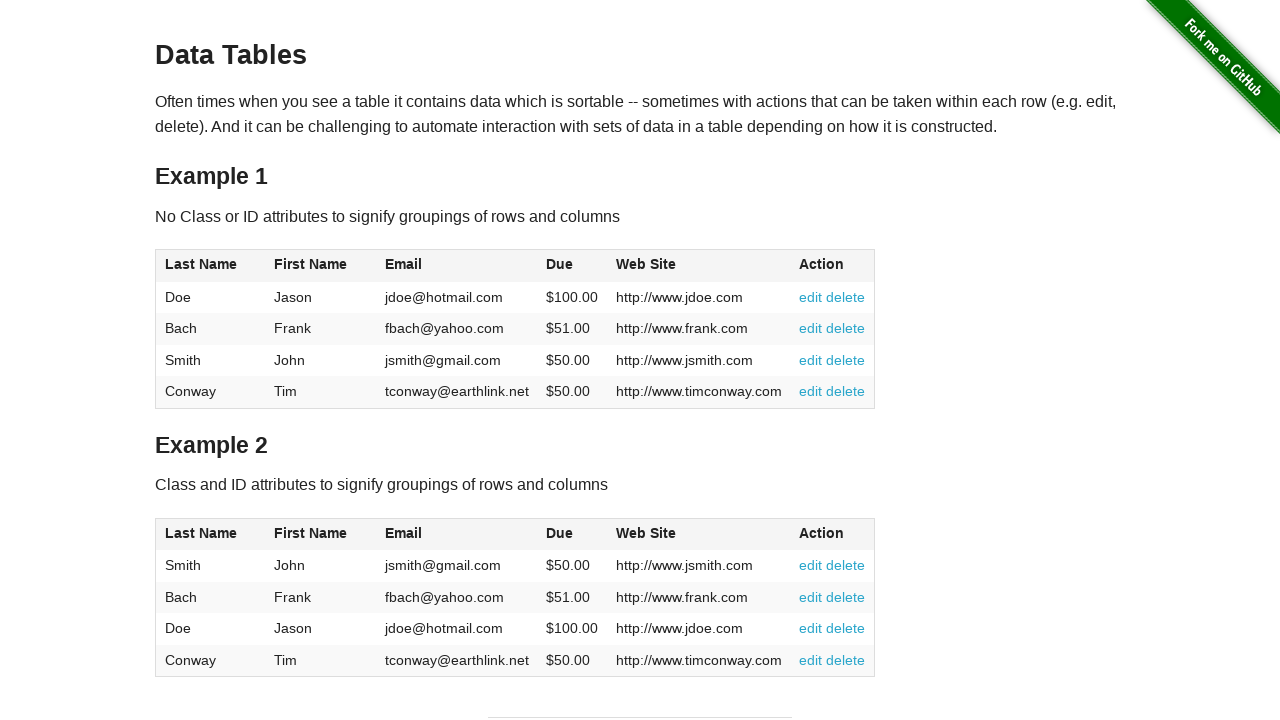

Due column data loaded in table
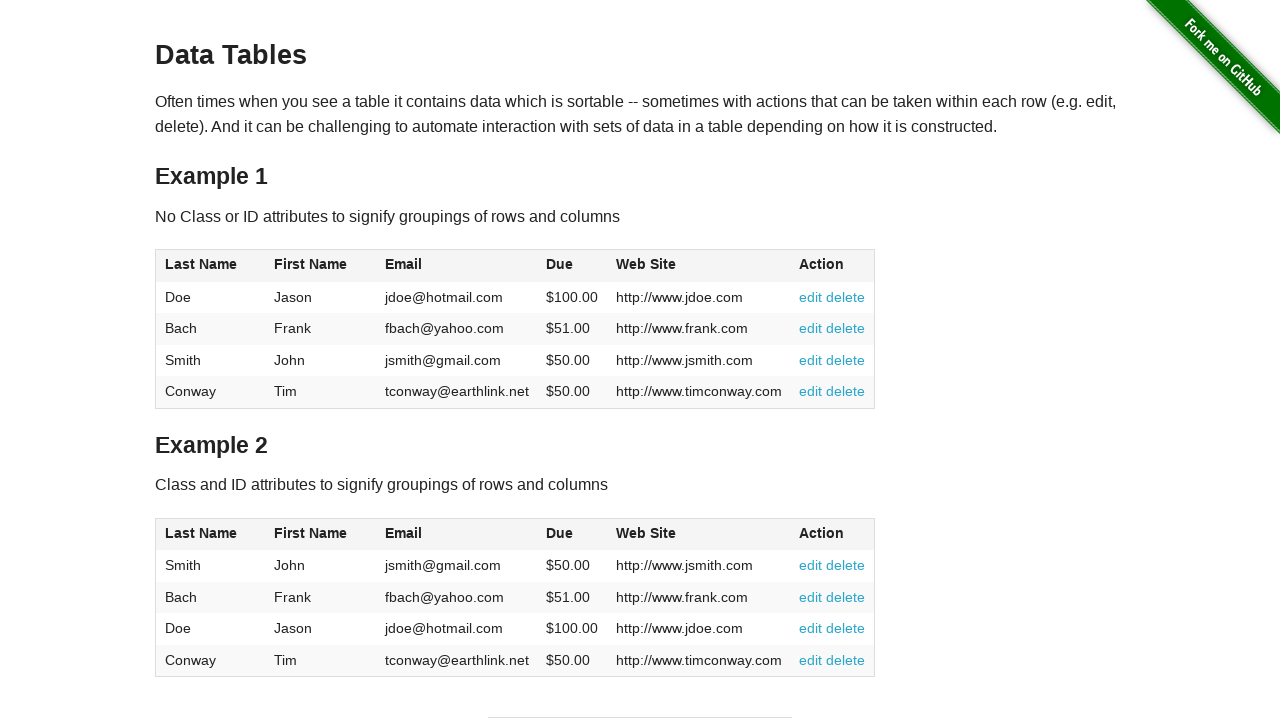

Retrieved all due values from table
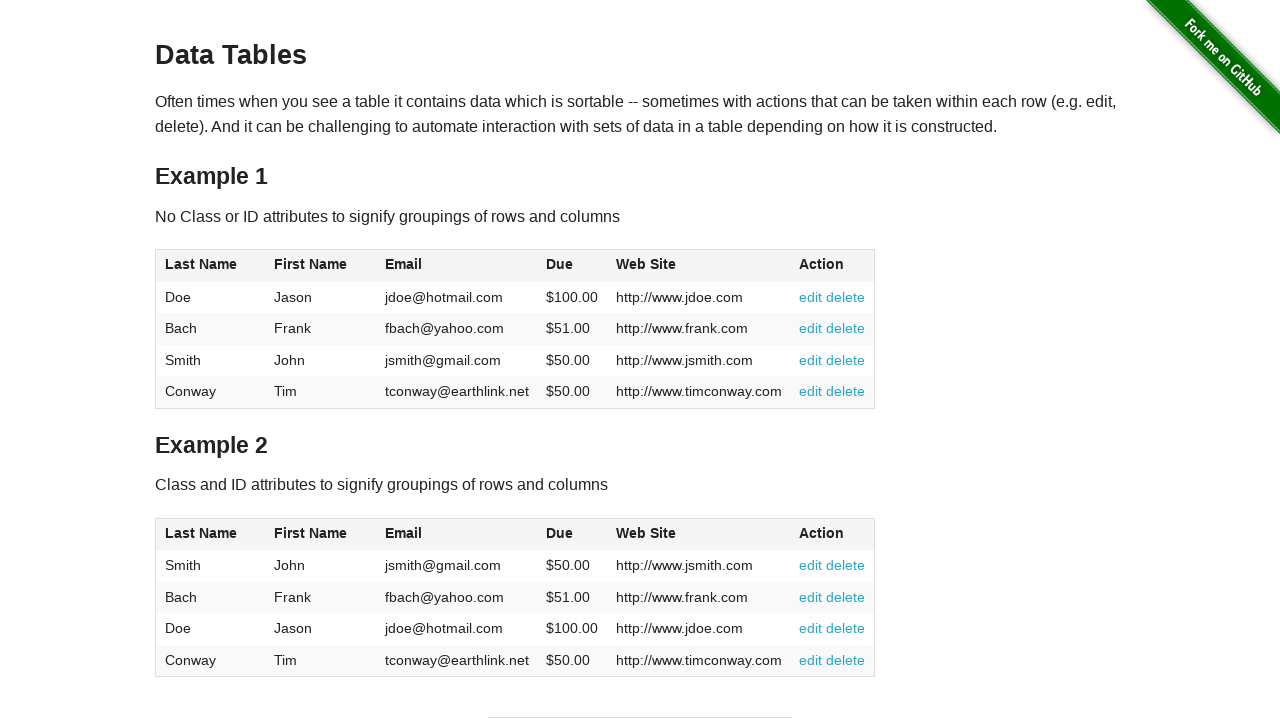

Extracted and parsed 4 due values: [100.0, 51.0, 50.0, 50.0]
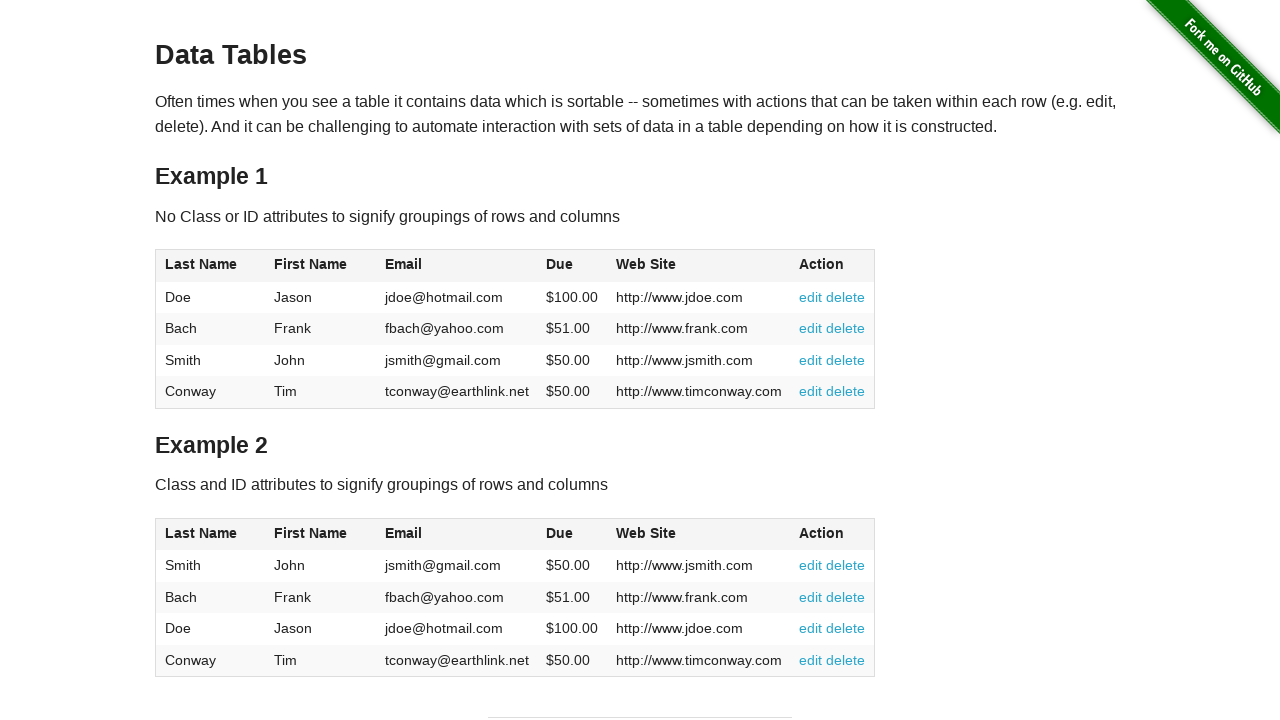

Verified all due values are sorted in descending order
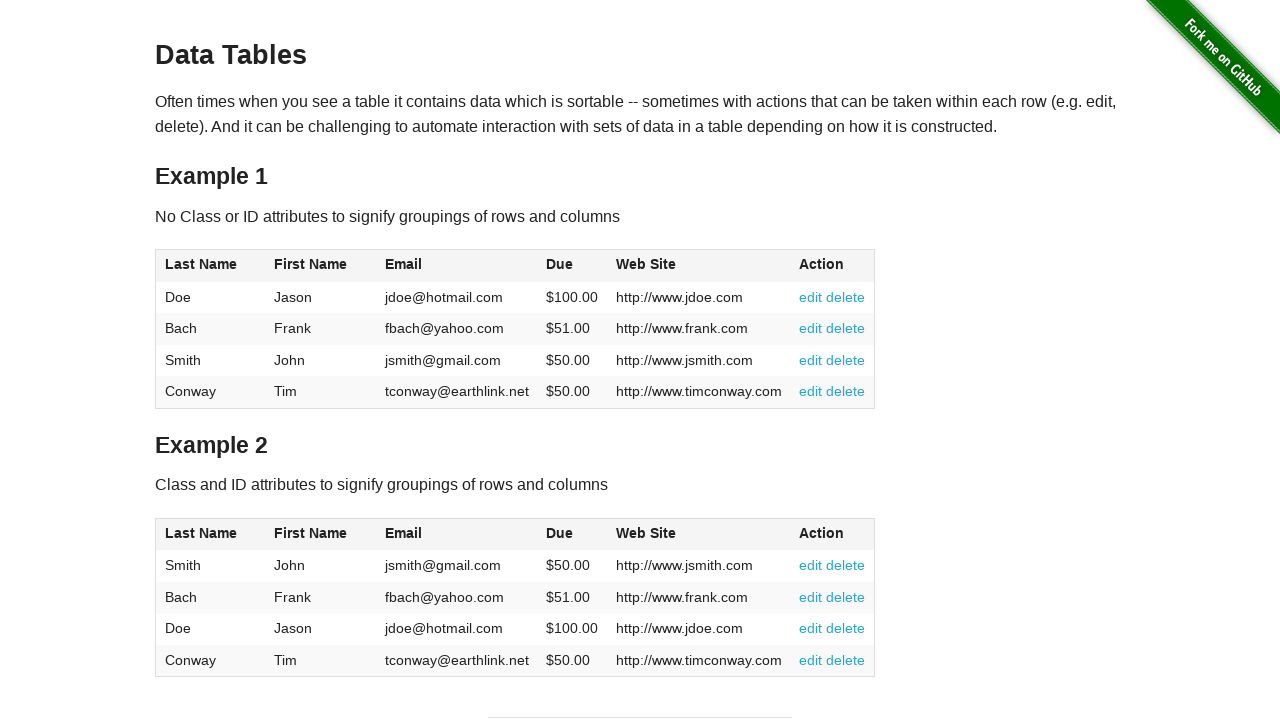

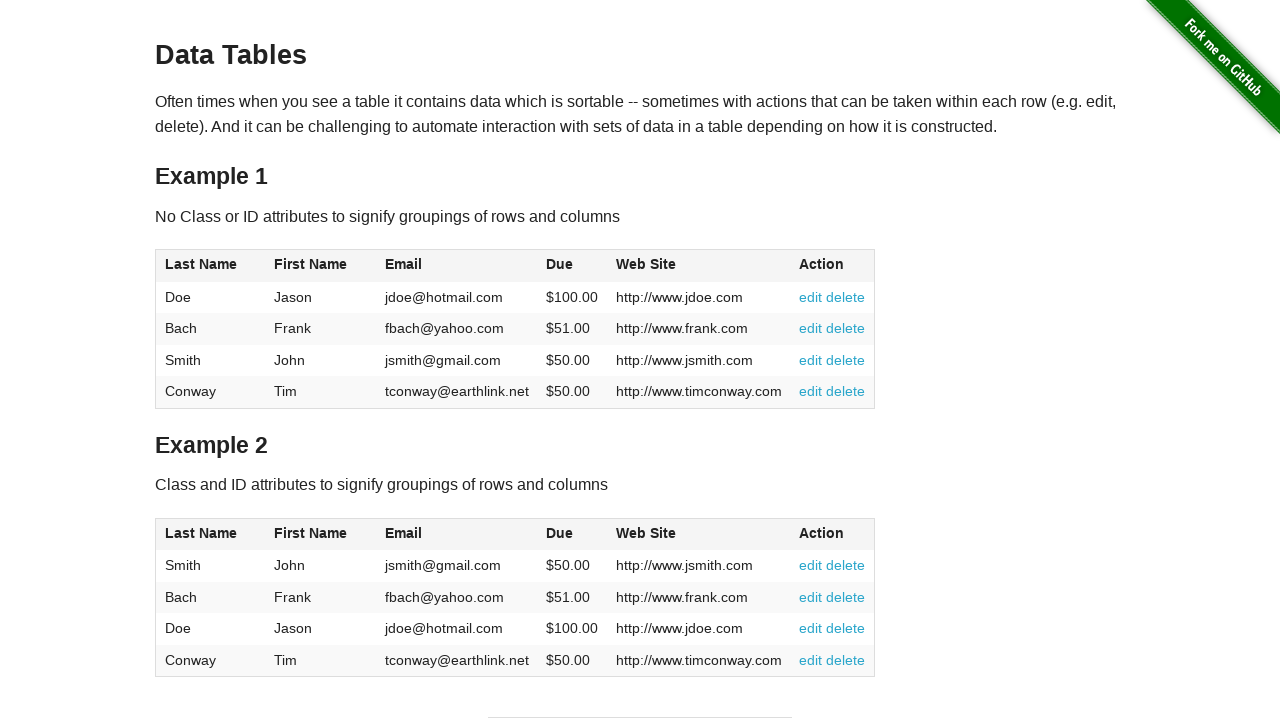